Tests finding a link by its text (calculated mathematically), clicking it, then filling out a multi-field form with personal information and submitting it.

Starting URL: http://suninjuly.github.io/find_link_text

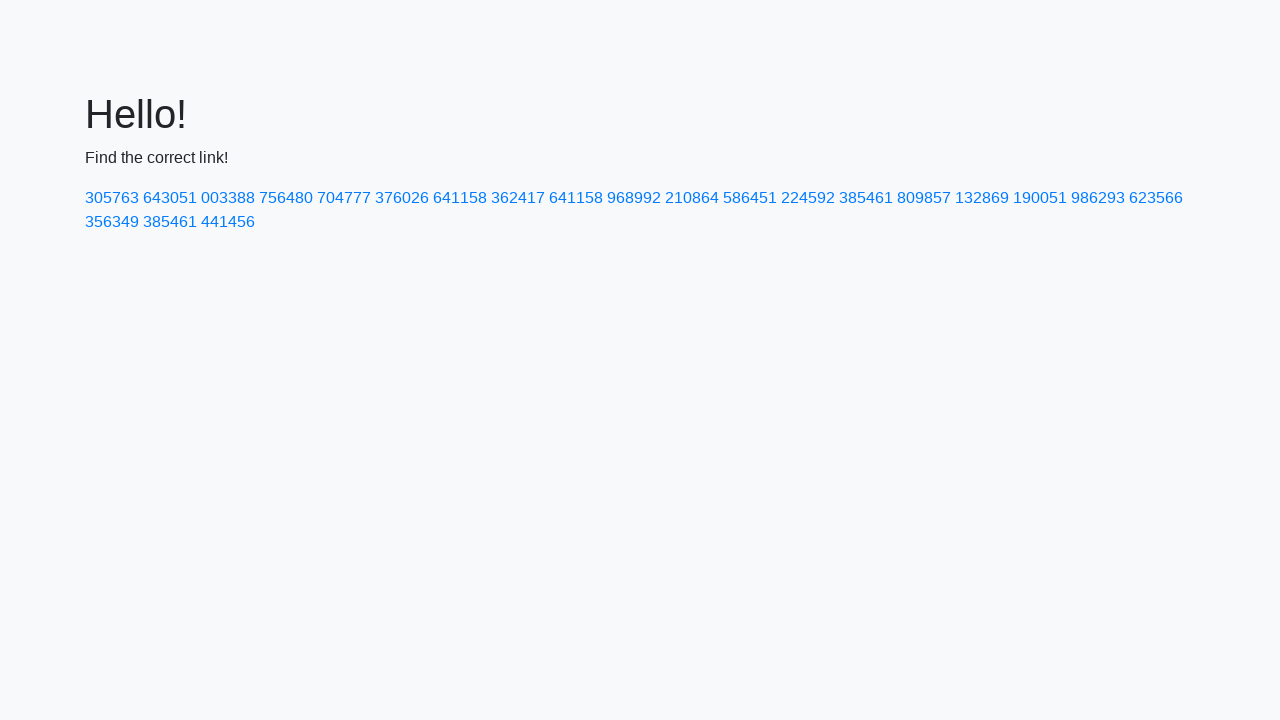

Clicked link with calculated text '224592' at (808, 198) on a:text-is('224592')
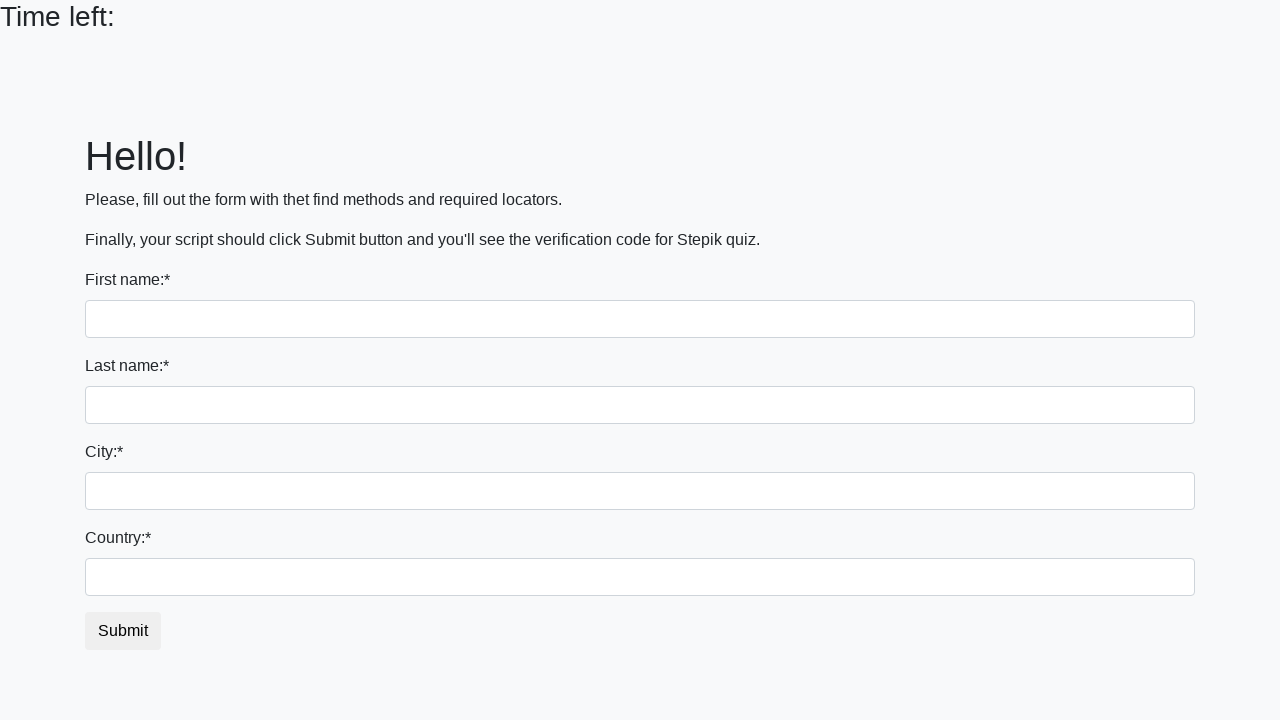

Filled first name field with 'Ivan' on input
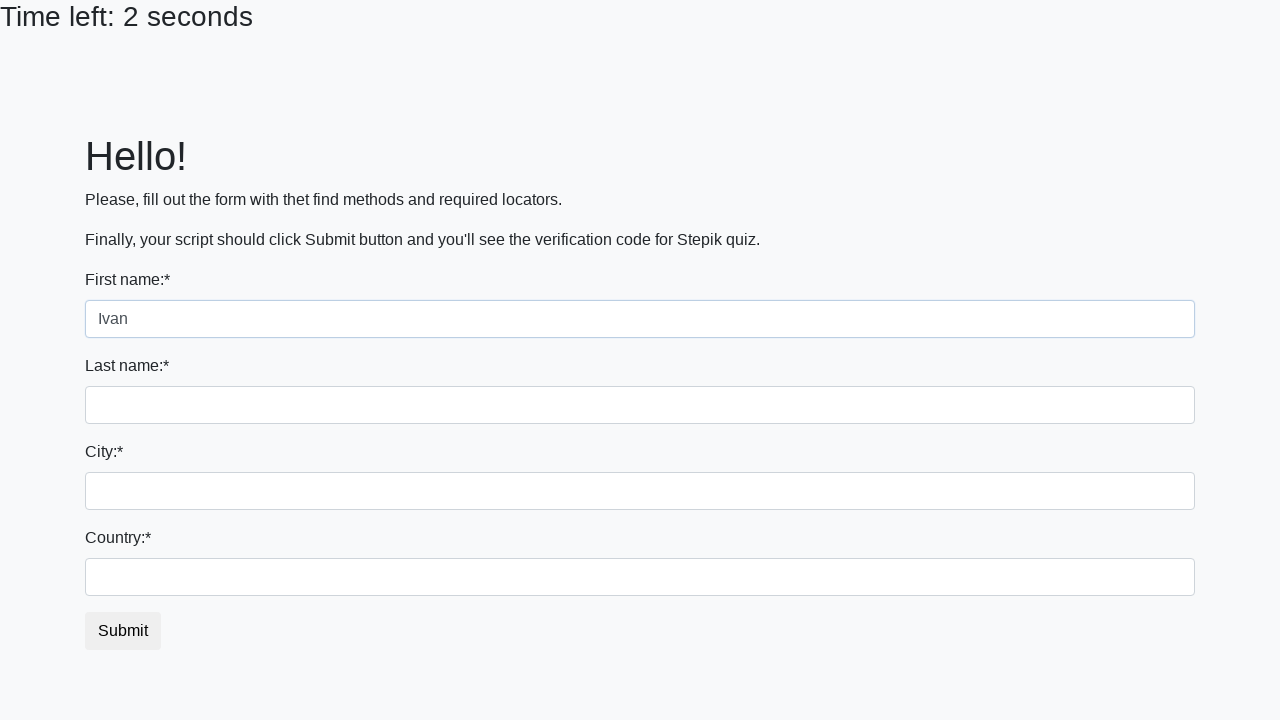

Filled last name field with 'Petrov' on input[name='last_name']
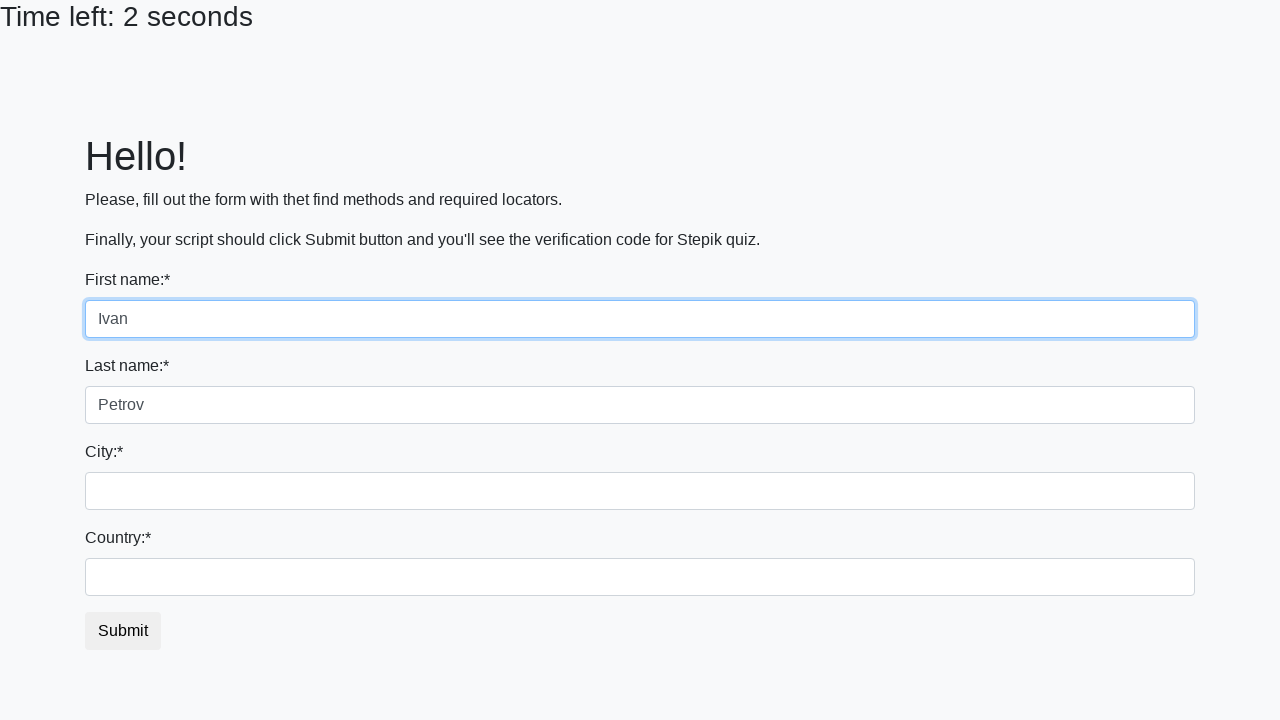

Filled city field with 'Smolensk' on .city
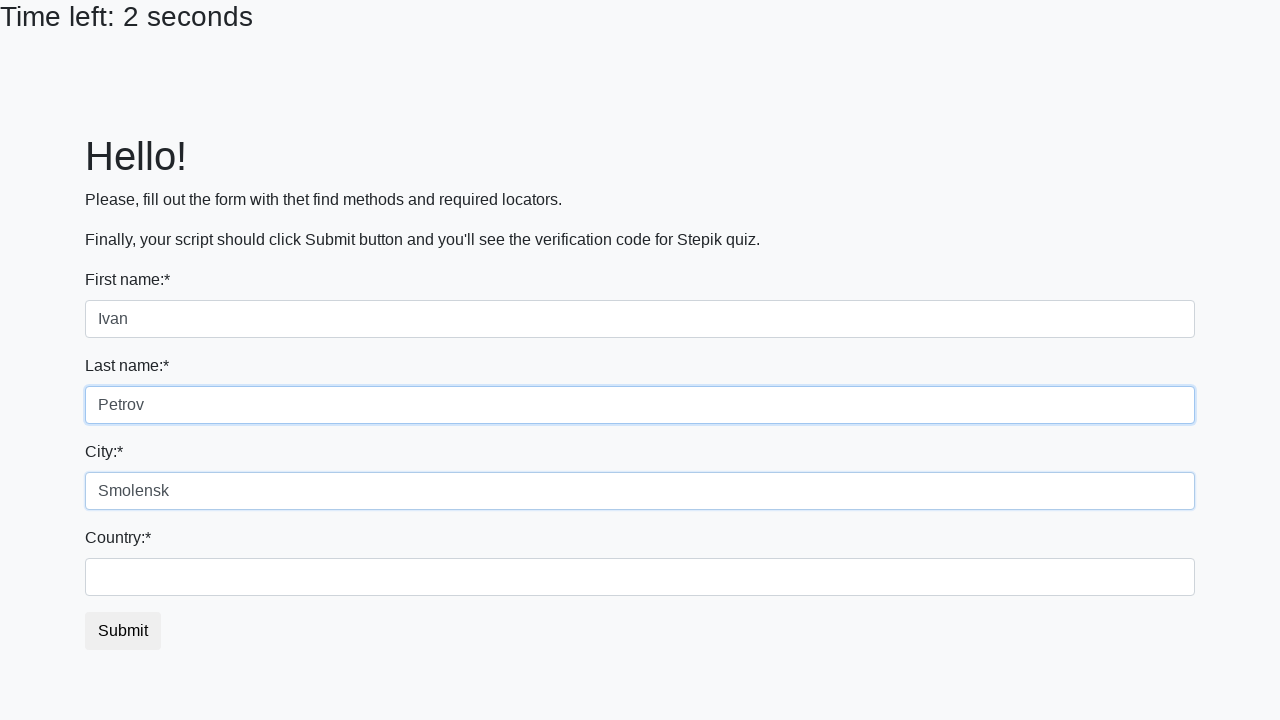

Filled country field with 'Russia' on #country
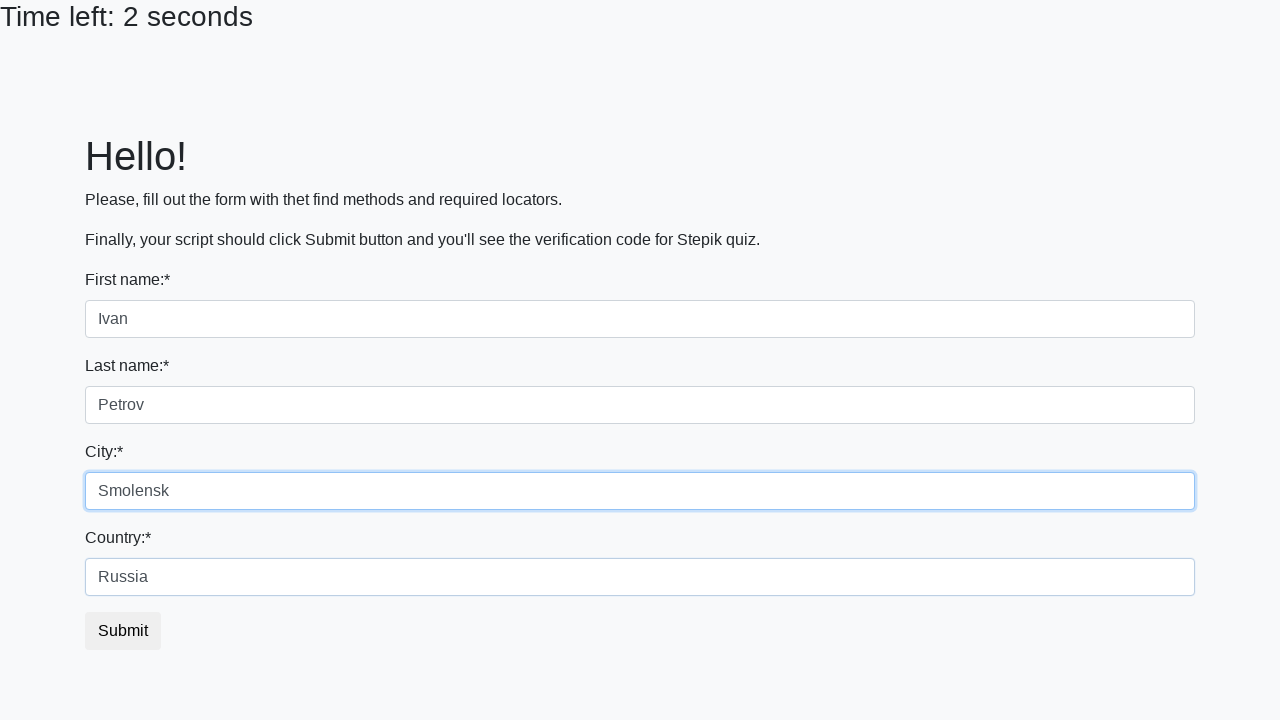

Clicked form submit button at (123, 631) on button.btn
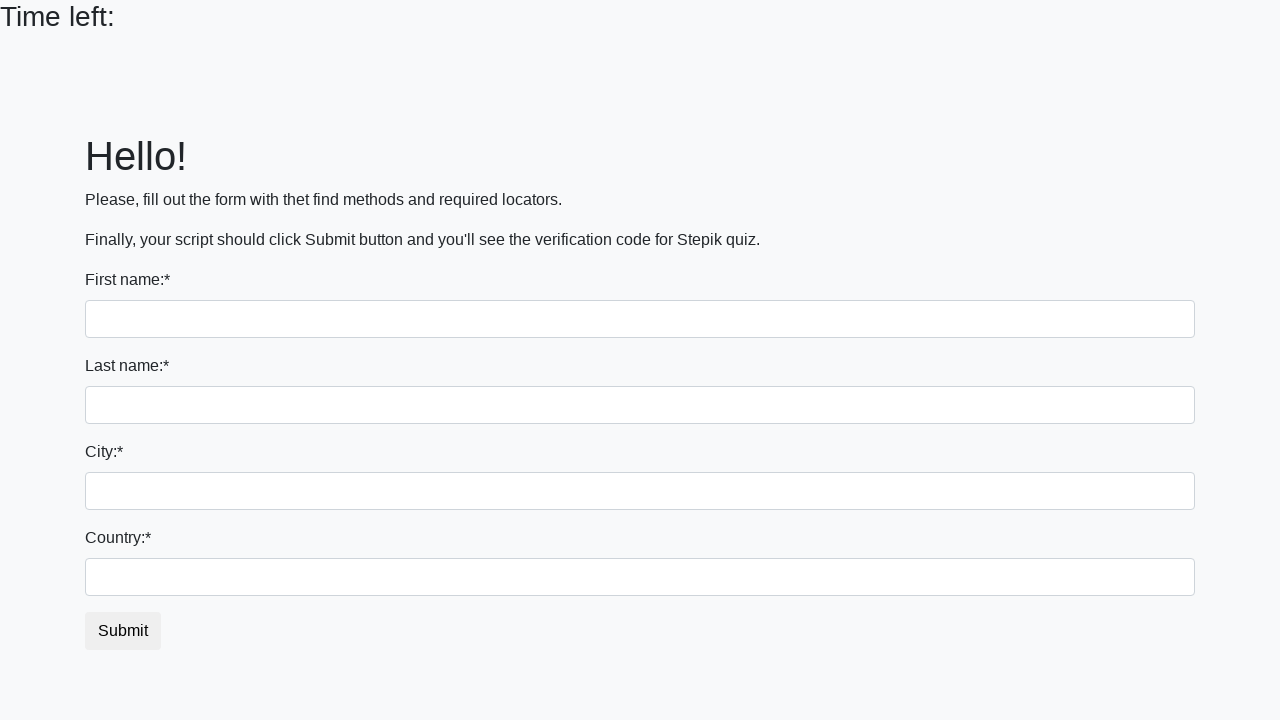

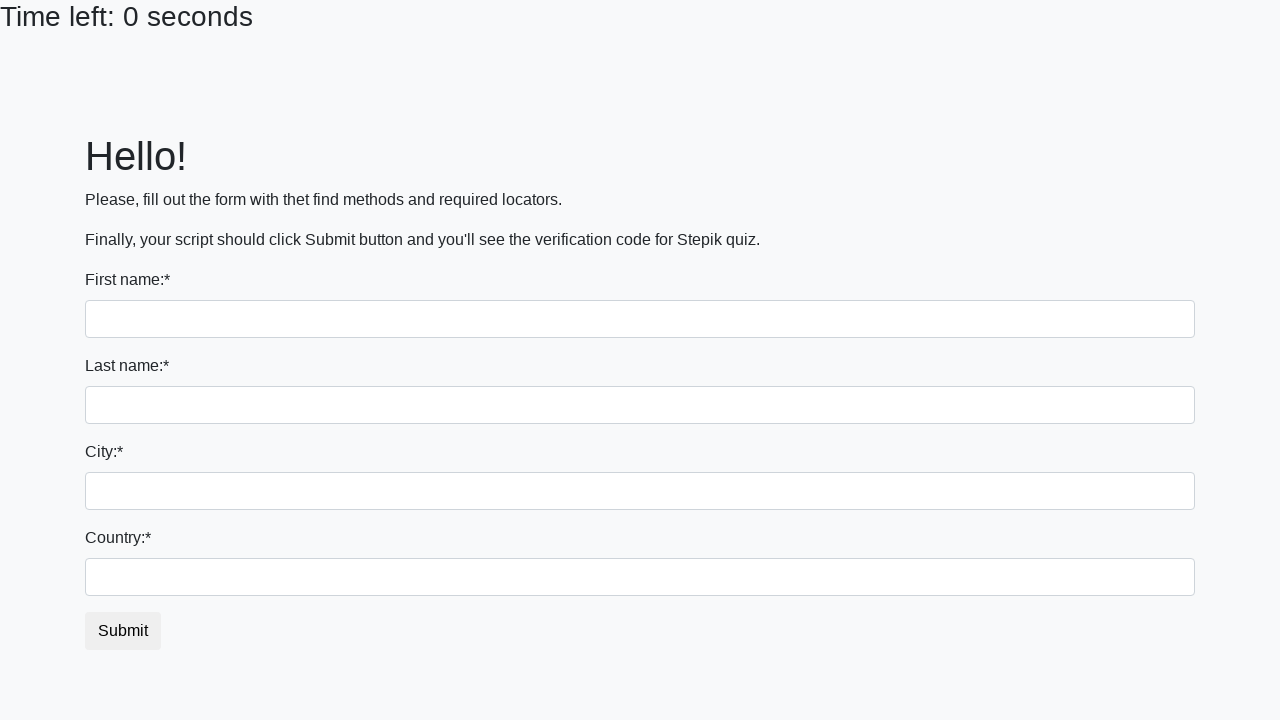